Navigates to a page, finds and clicks a link with a calculated mathematical value, then fills out a registration form with personal information and submits it

Starting URL: http://suninjuly.github.io/find_link_text

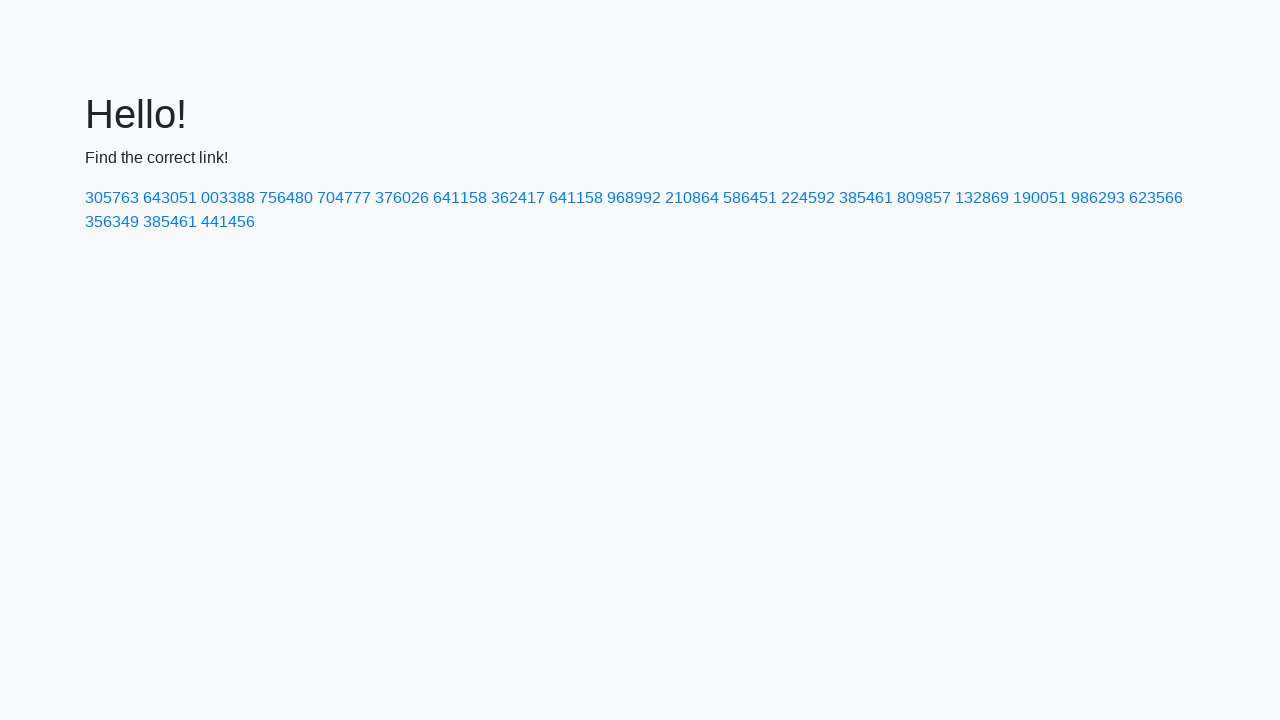

Calculated link text value: 224592
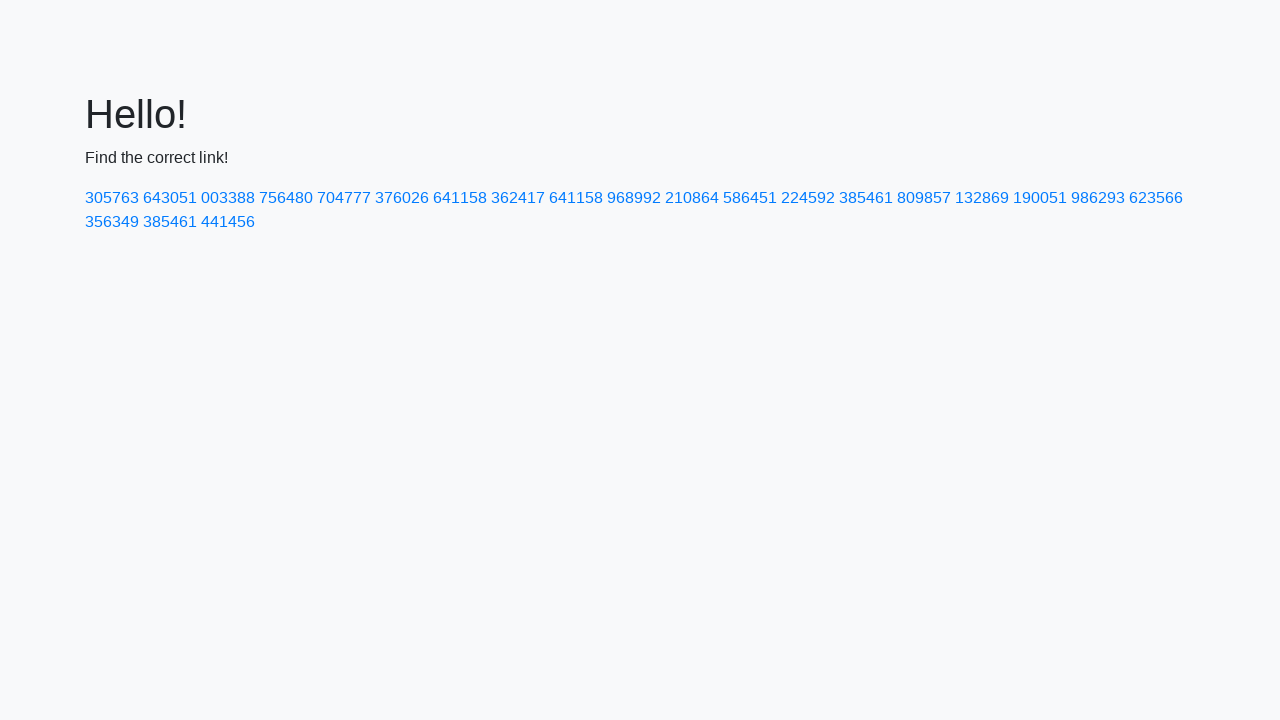

Clicked link with text '224592' at (808, 198) on a:has-text('224592')
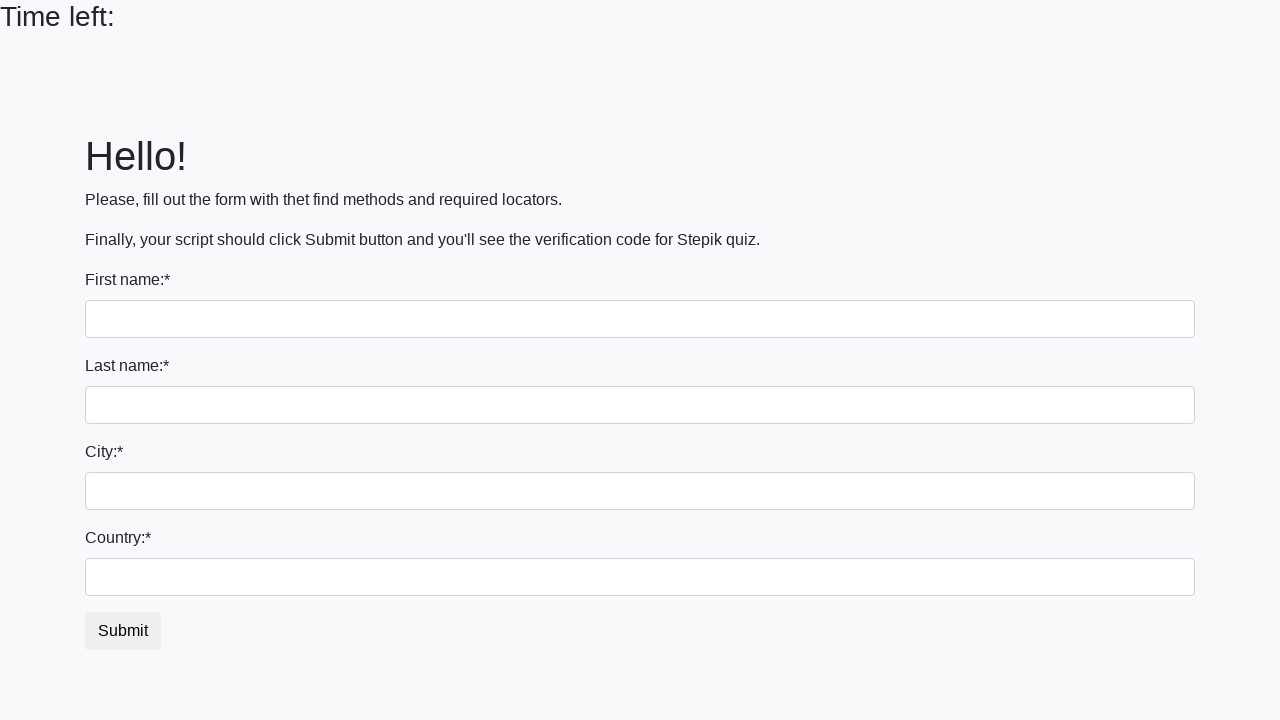

Filled first name field with 'Ivan' on input:first-of-type
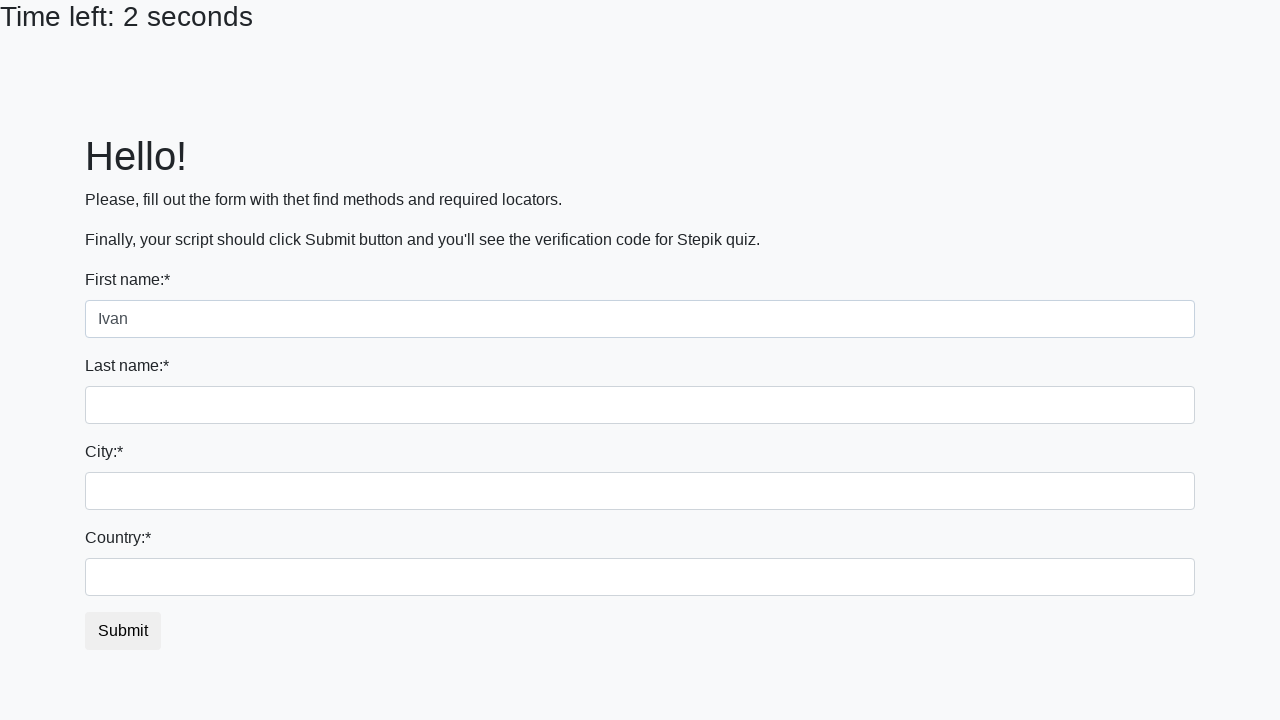

Filled last name field with 'Petrov' on input[name='last_name']
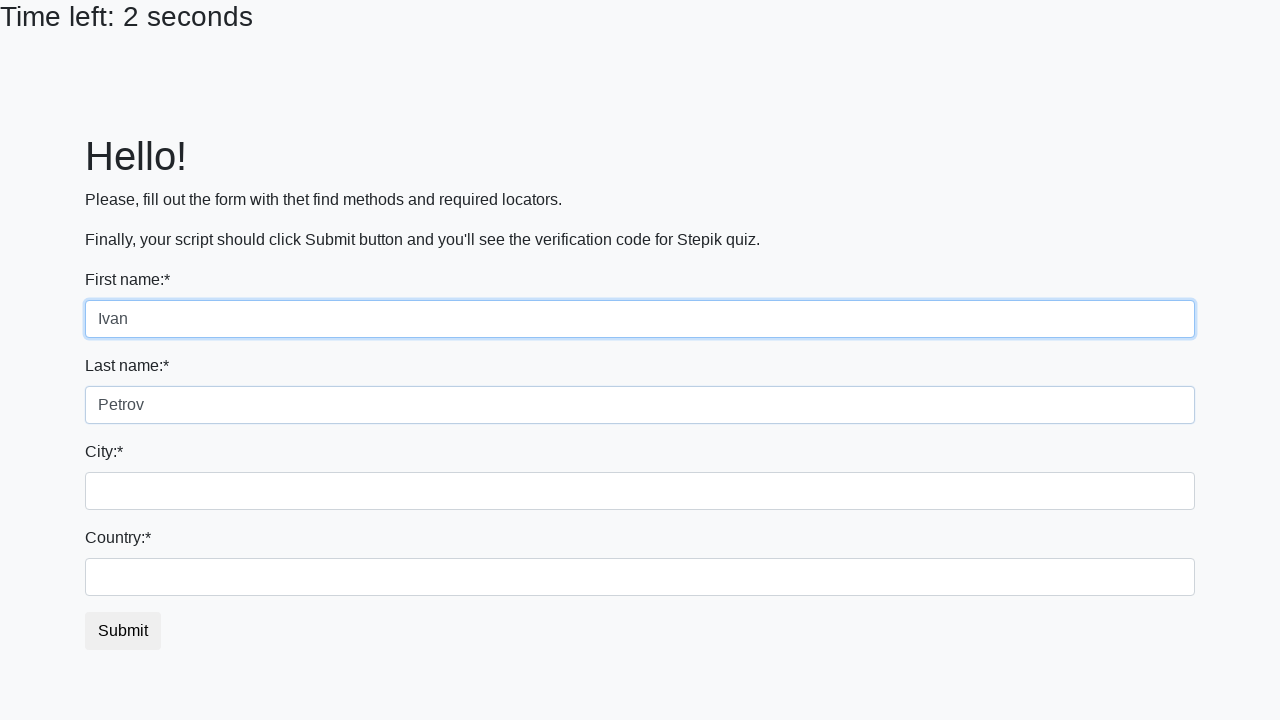

Filled city field with 'Smolensk' on .city
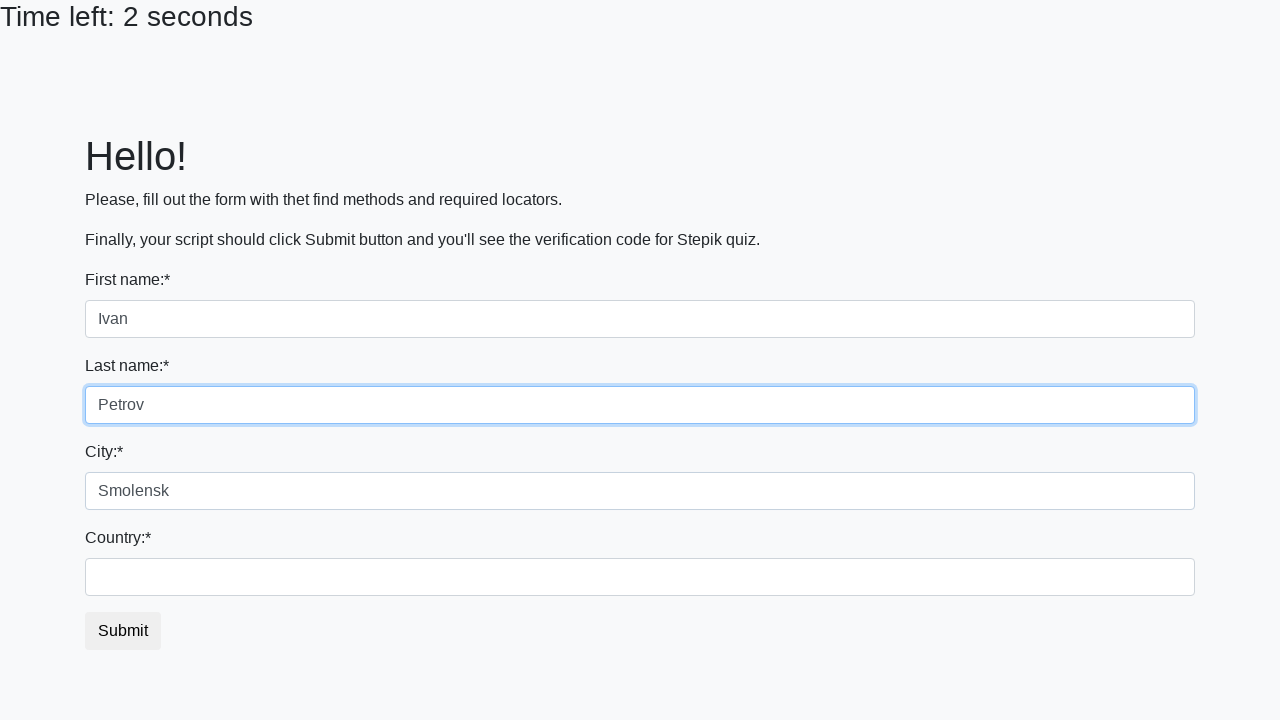

Filled country field with 'Russia' on #country
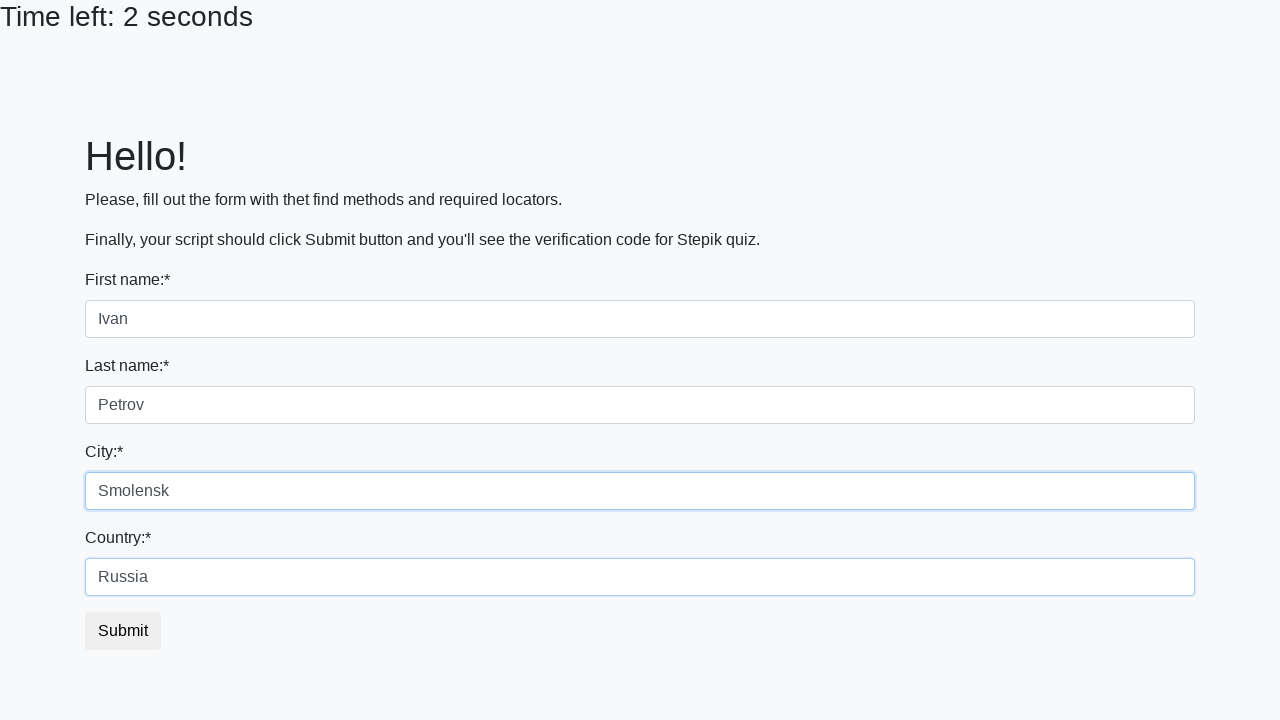

Clicked submit button to submit registration form at (123, 631) on button.btn
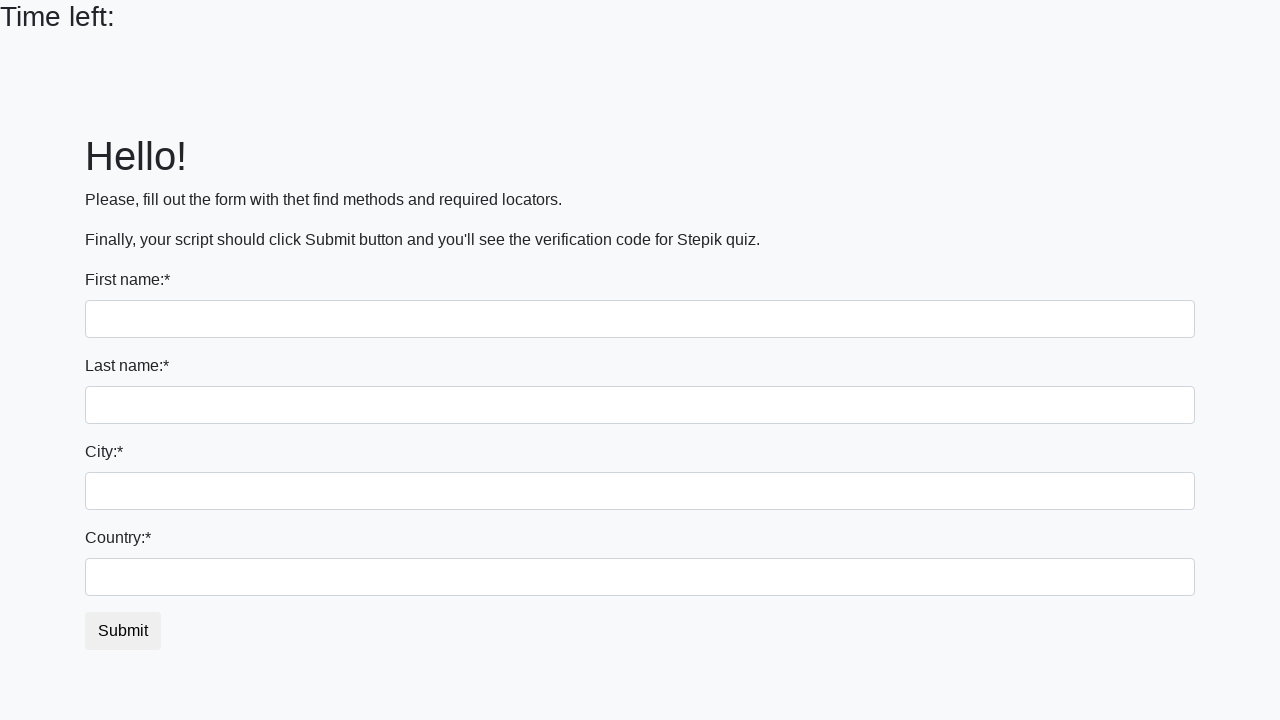

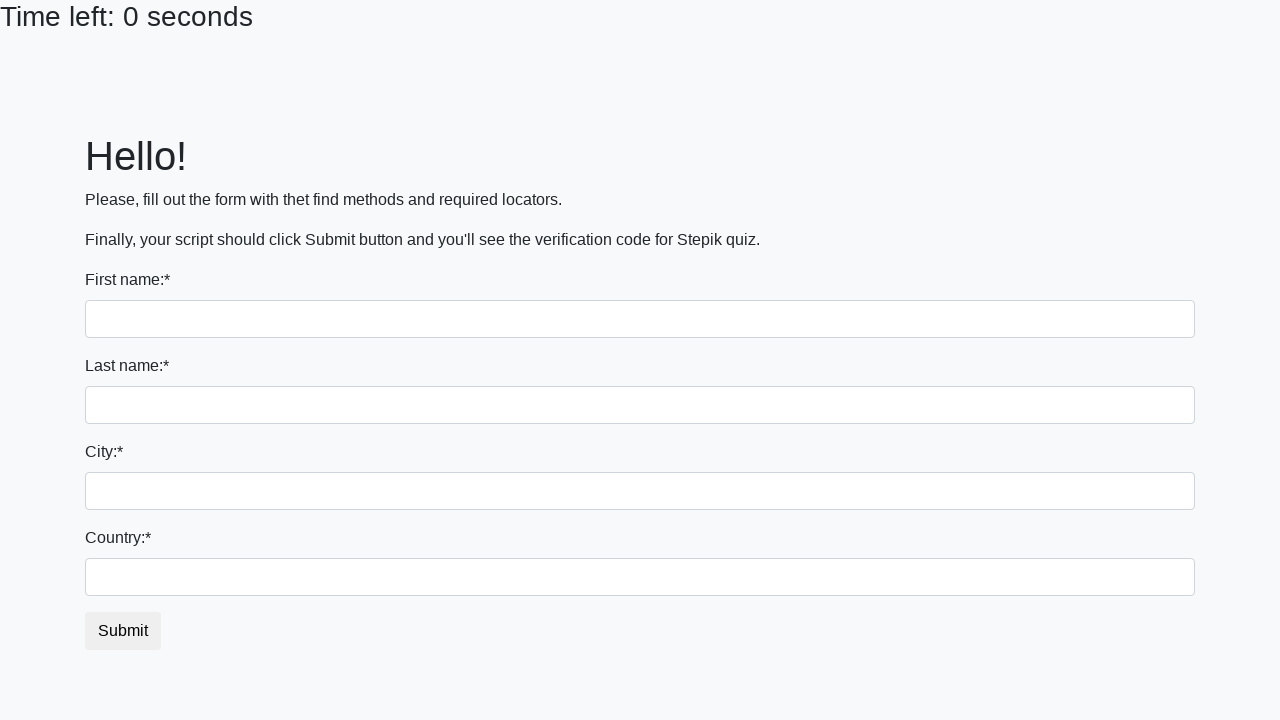